Tests double-click action on a copy text button after filling a text field

Starting URL: https://testautomationpractice.blogspot.com/

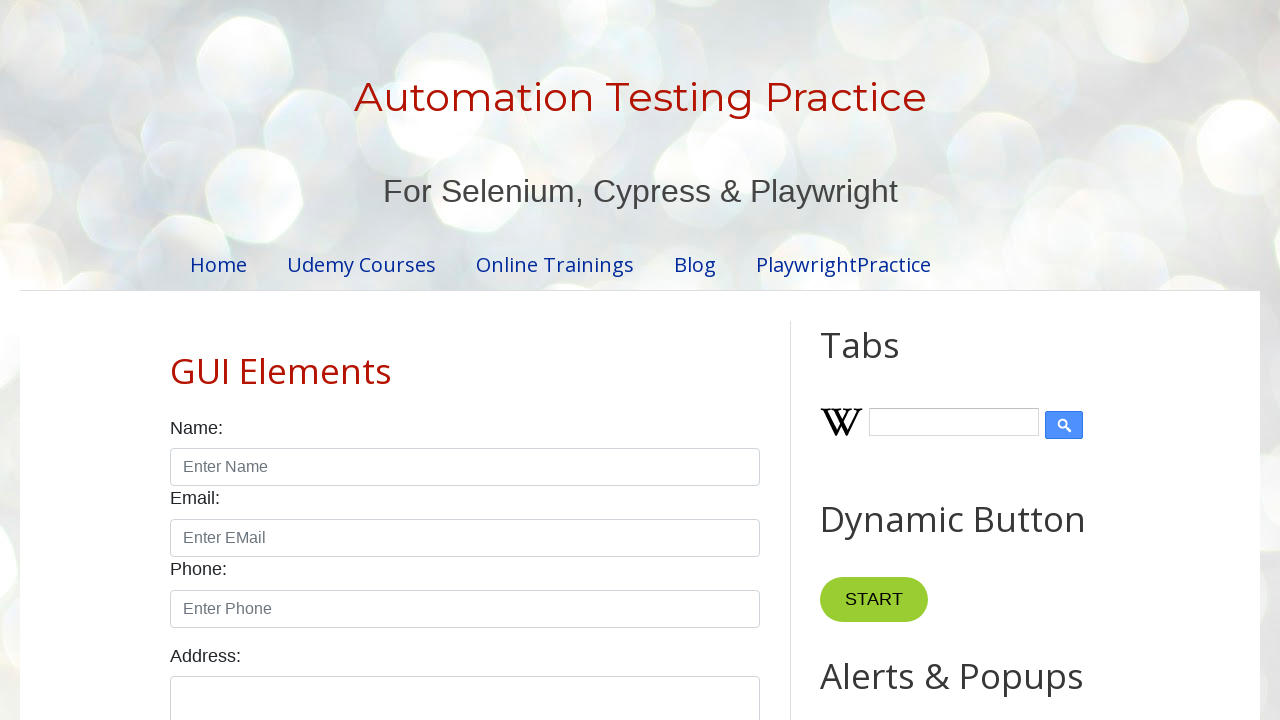

Scrolled down 3000 pixels to view elements
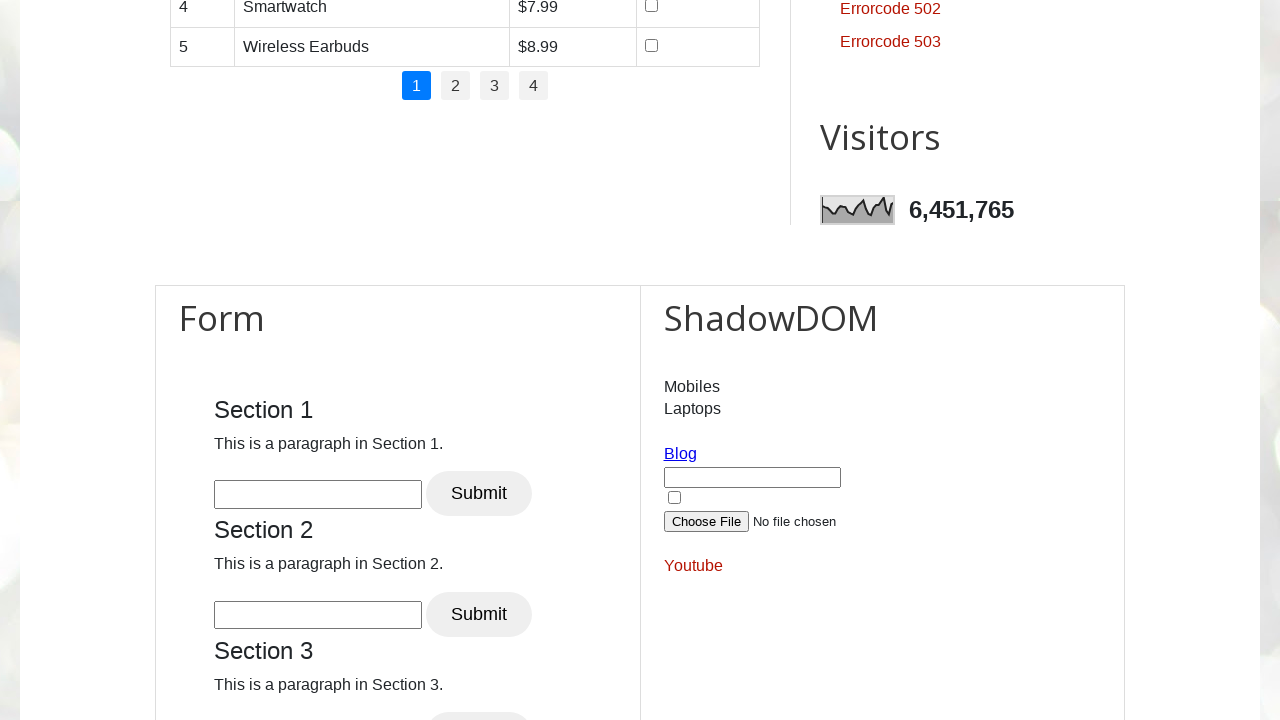

Cleared the text field on #field1
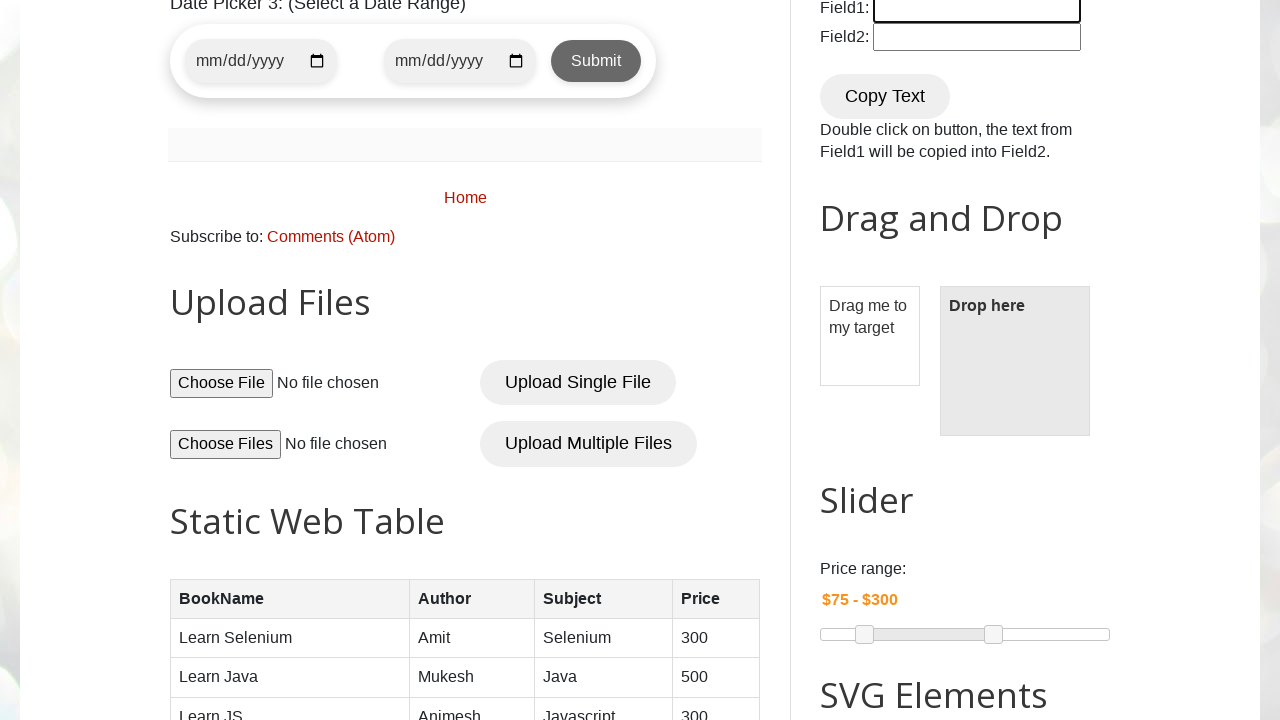

Filled the text field with 'i love you' on #field1
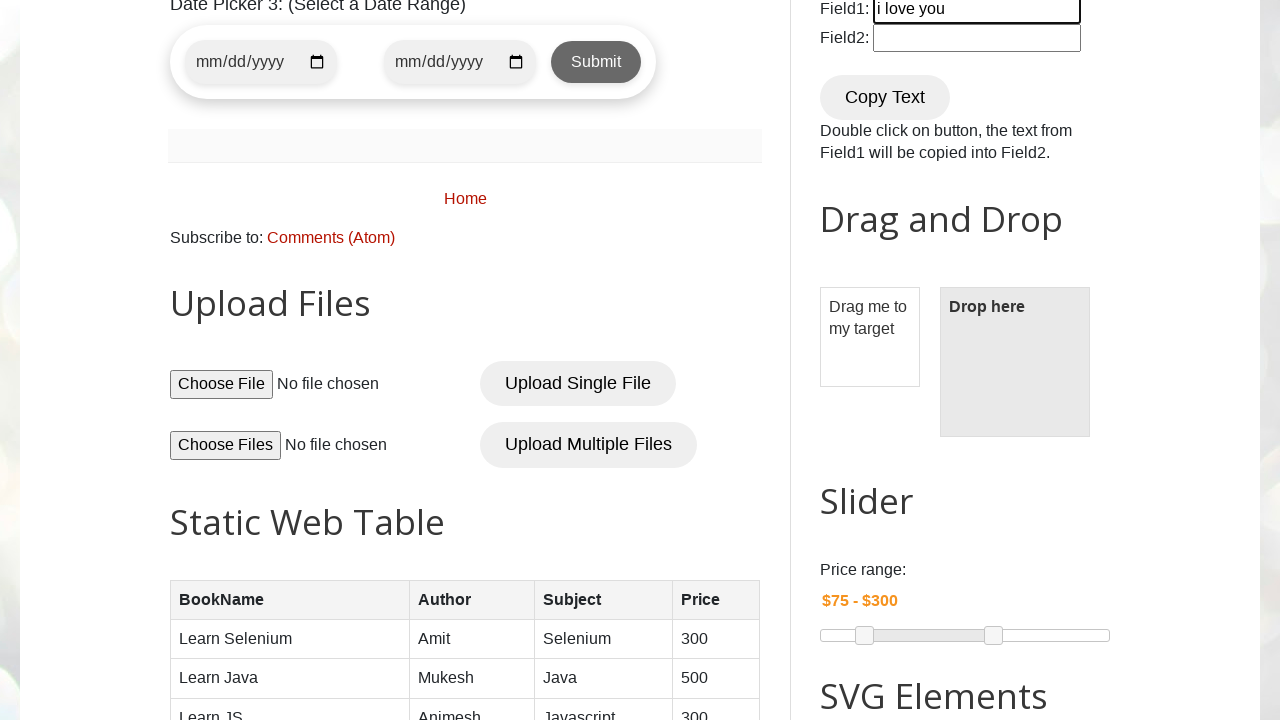

Double-clicked the 'Copy Text' button at (885, 97) on xpath=//button[text()='Copy Text']
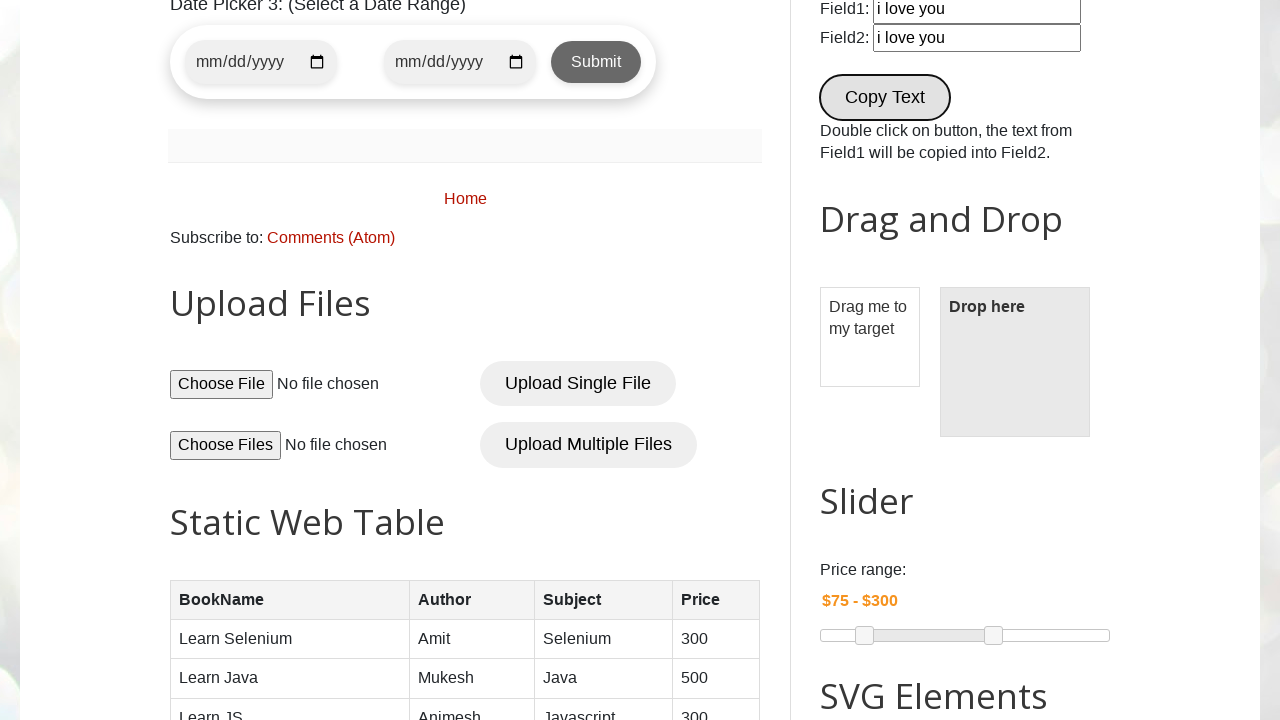

Waited 3 seconds for action to complete
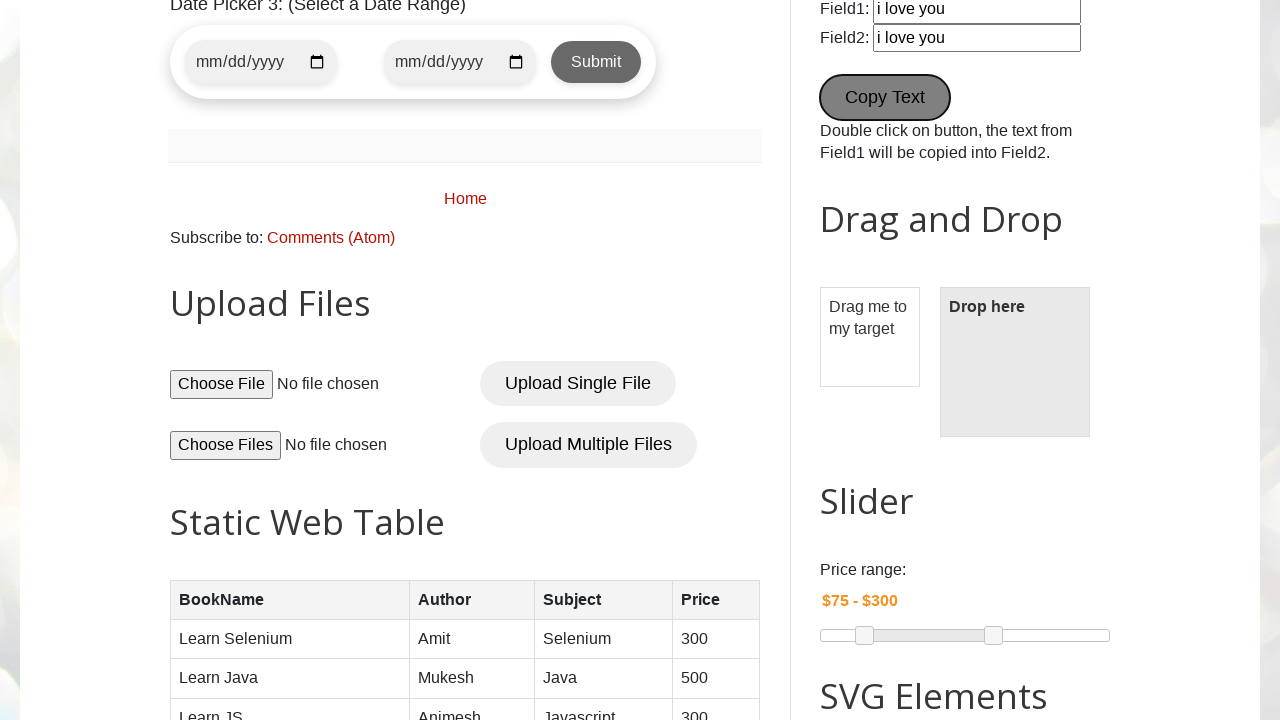

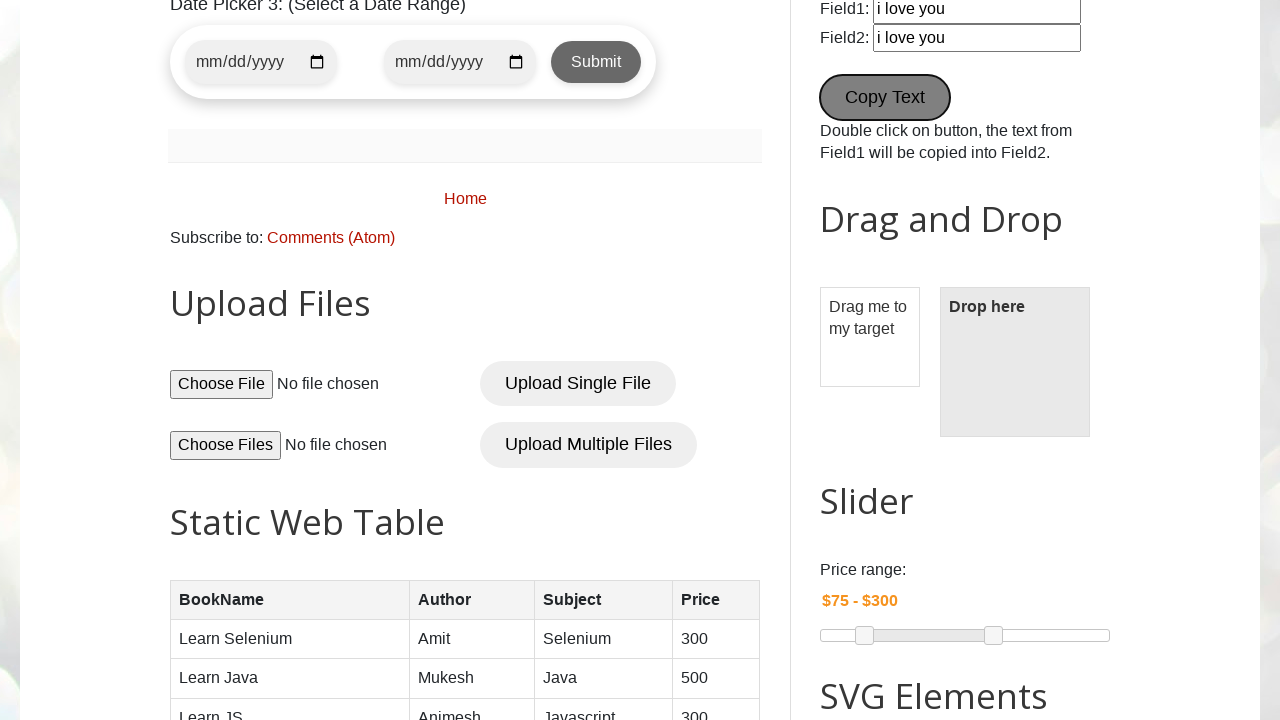